Tests browser navigation functionality by navigating between two websites (Parabank and Applitools demo), then using back and forward browser navigation to verify URL changes.

Starting URL: https://parabank.parasoft.com/parabank/index.htm

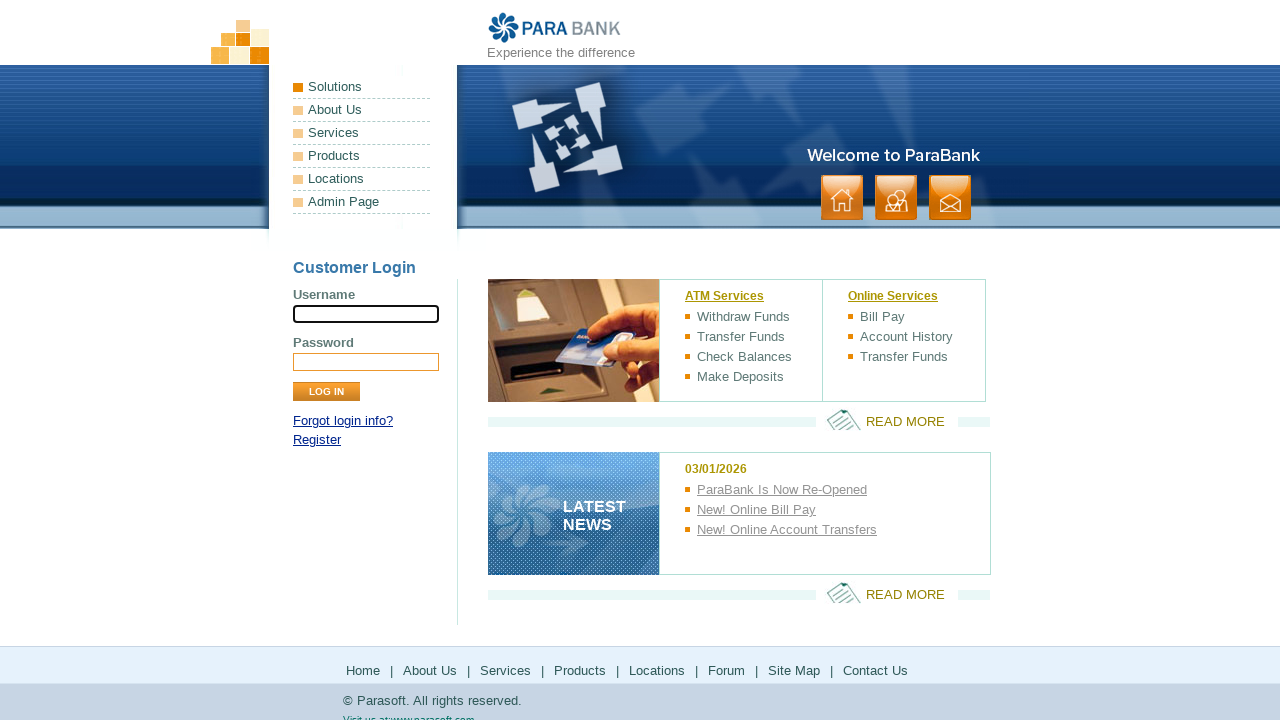

Verified initial page loaded at Parabank URL
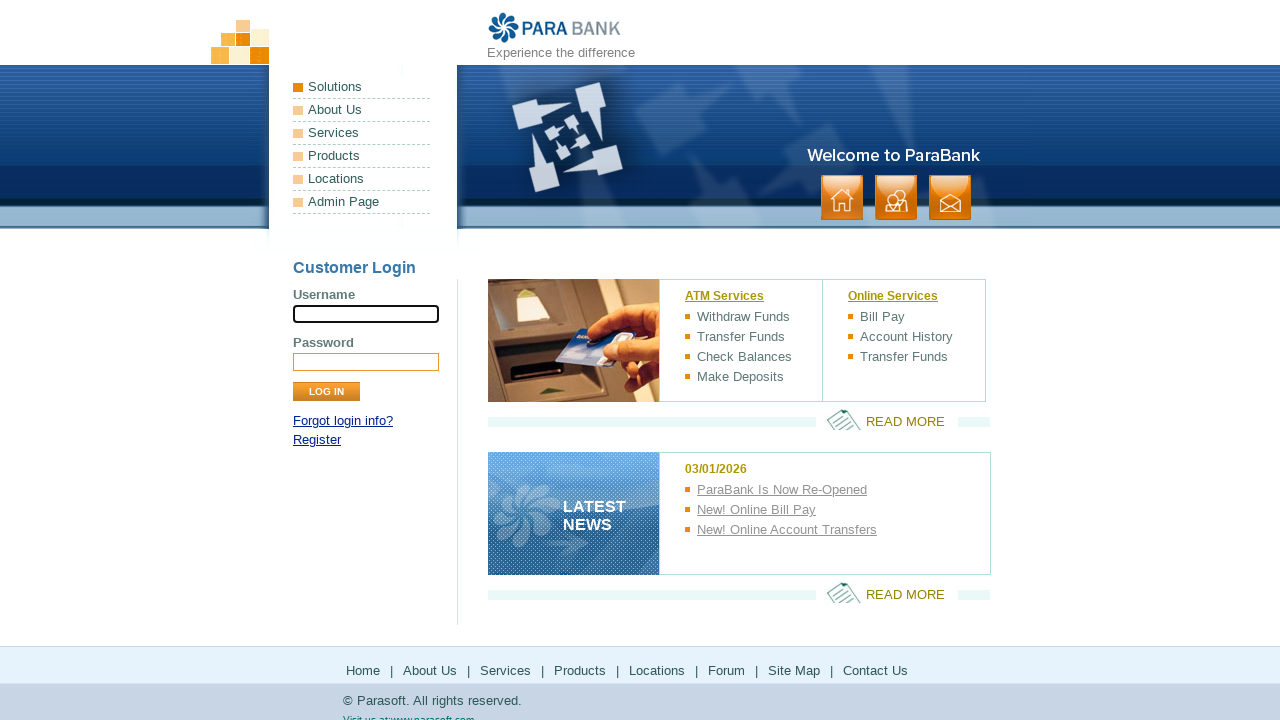

Navigated to Applitools demo site
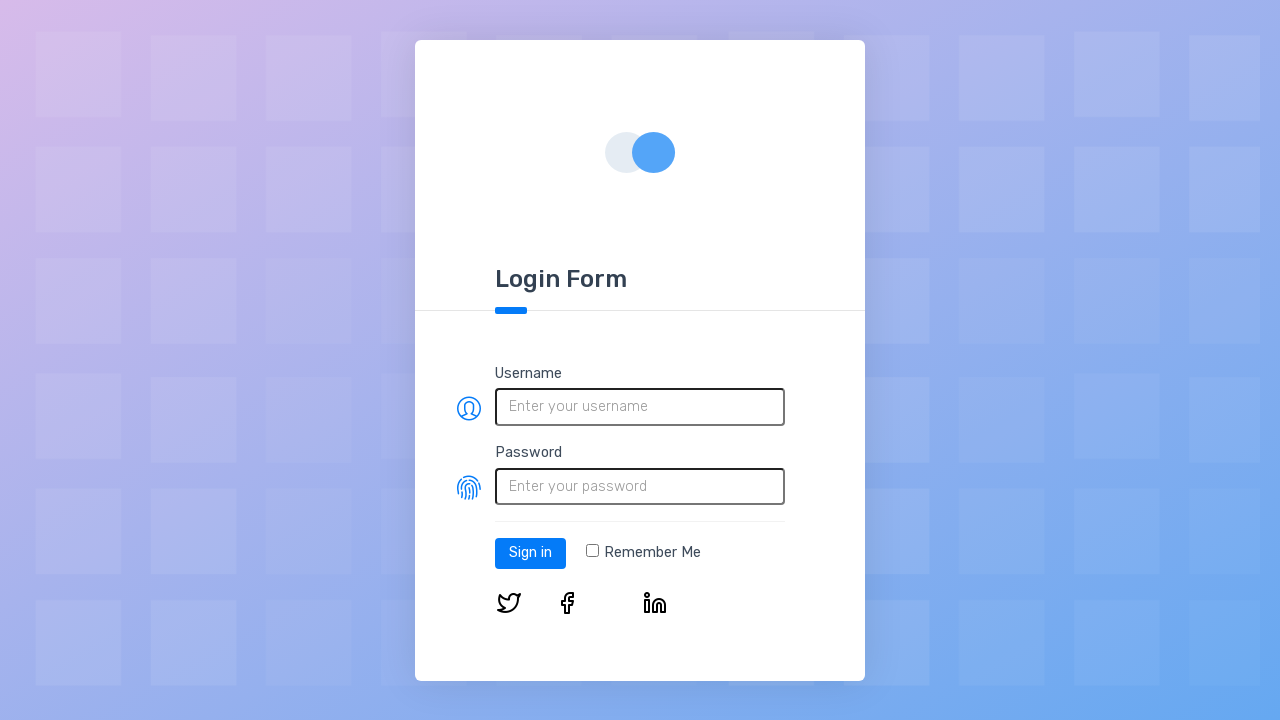

Verified URL changed to Applitools demo site
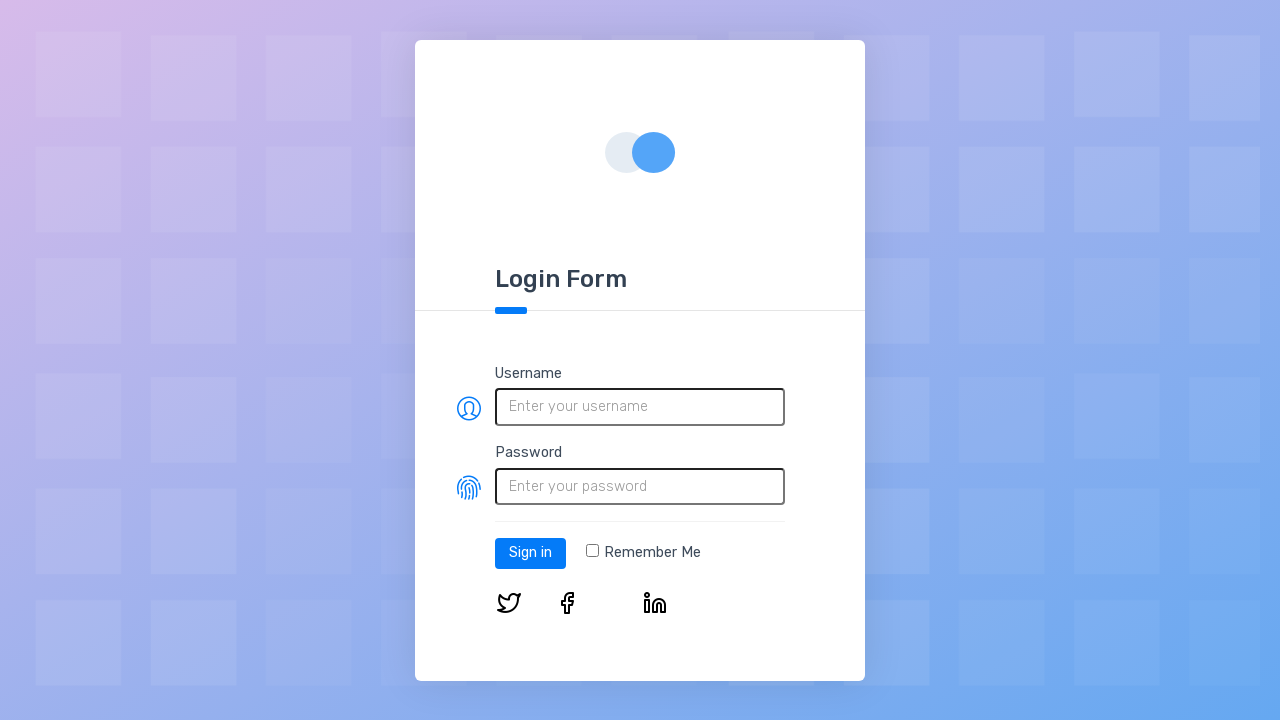

Navigated back to previous page using browser back button
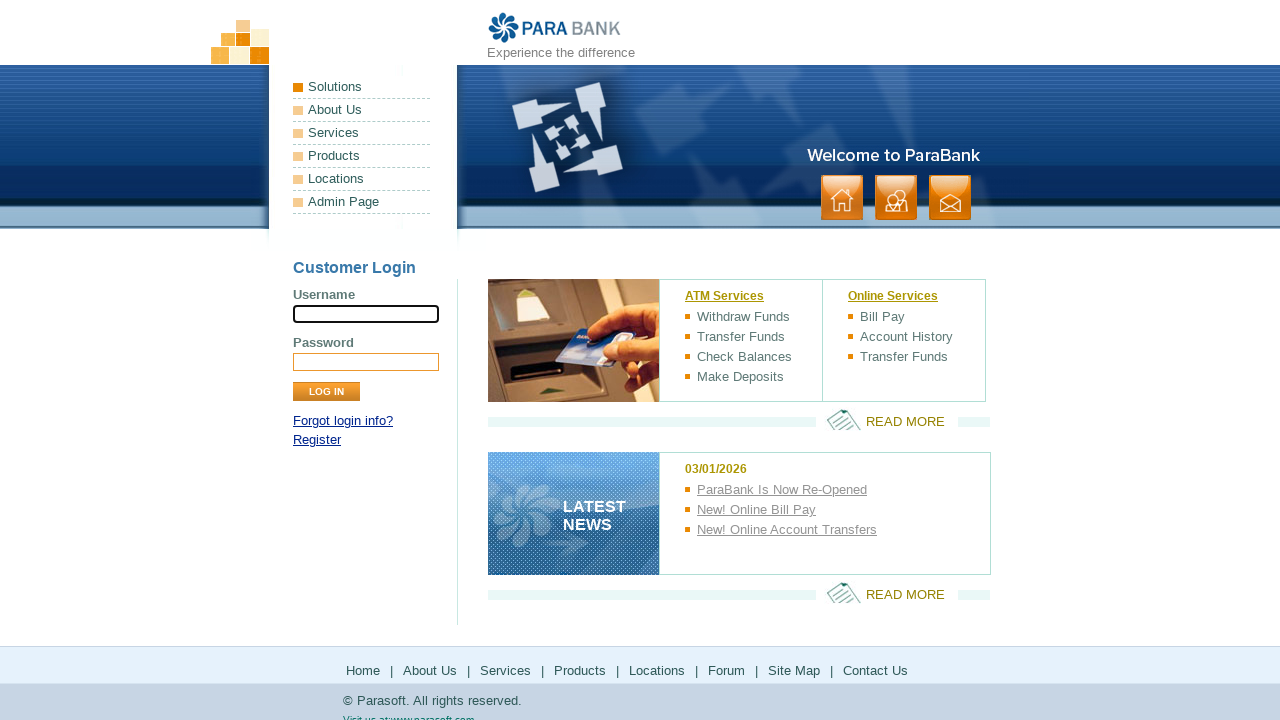

Verified URL changed back to Parabank
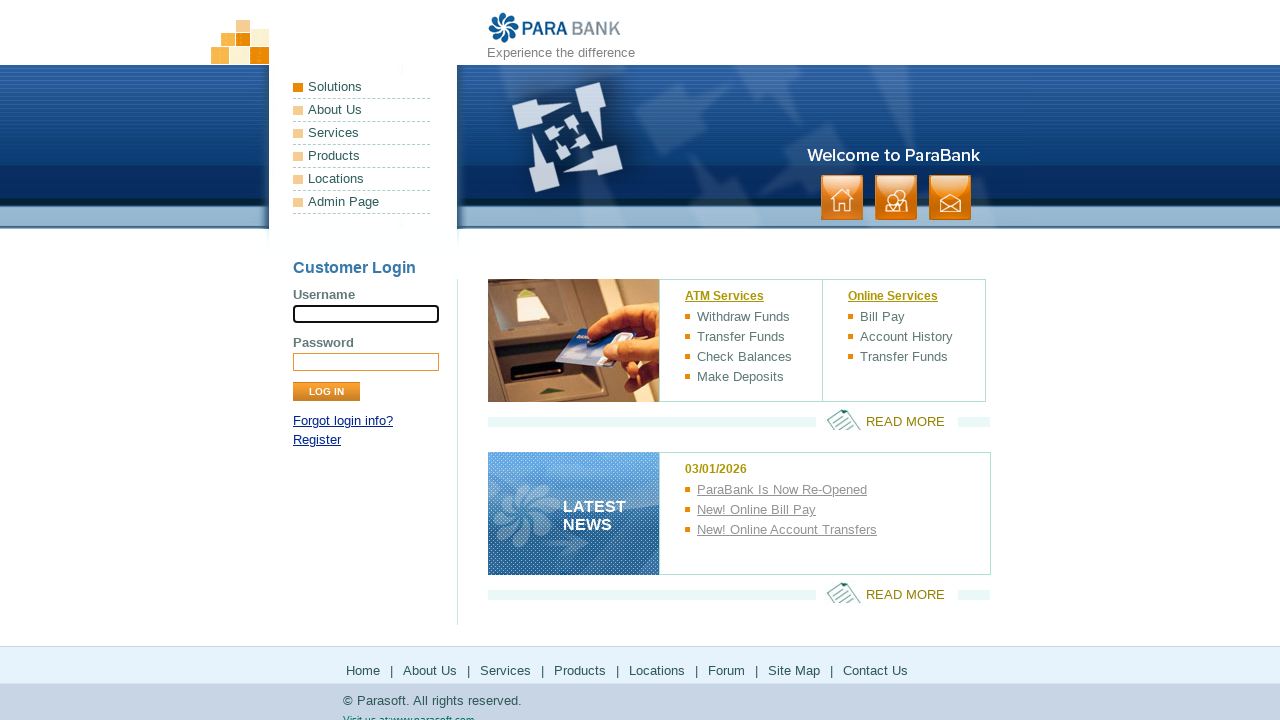

Navigated forward to next page using browser forward button
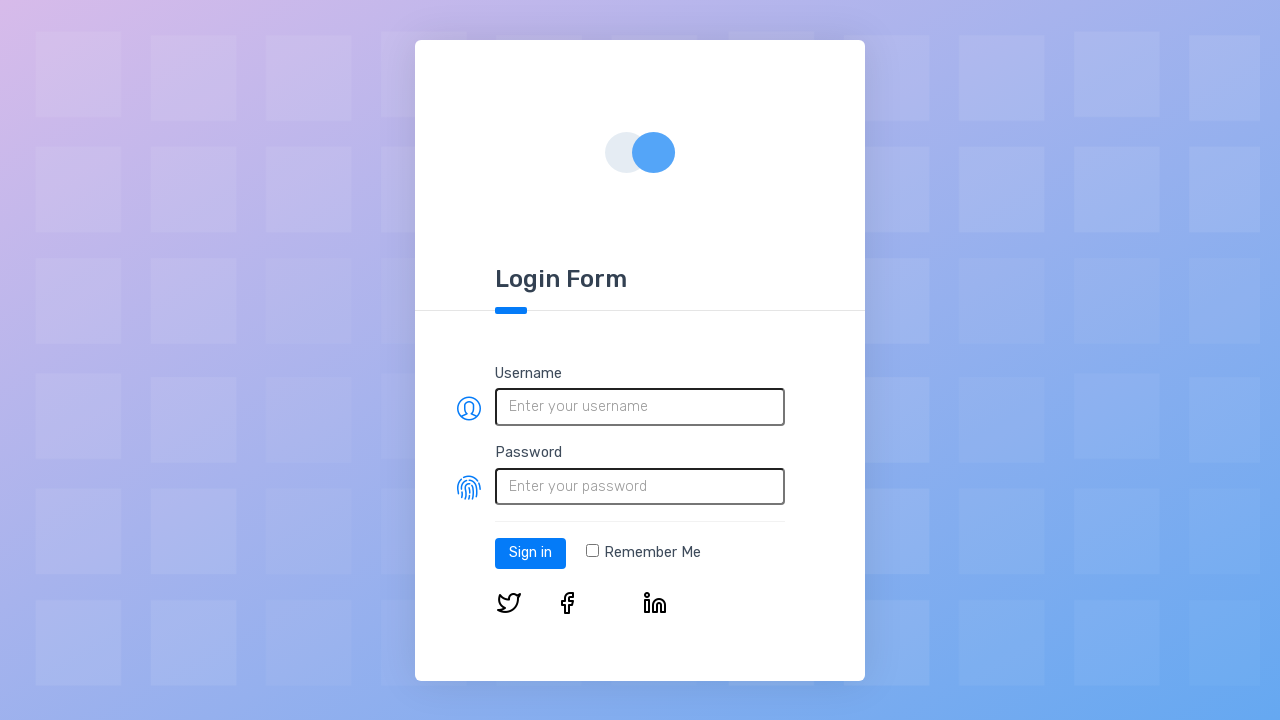

Verified URL changed forward to Applitools demo site
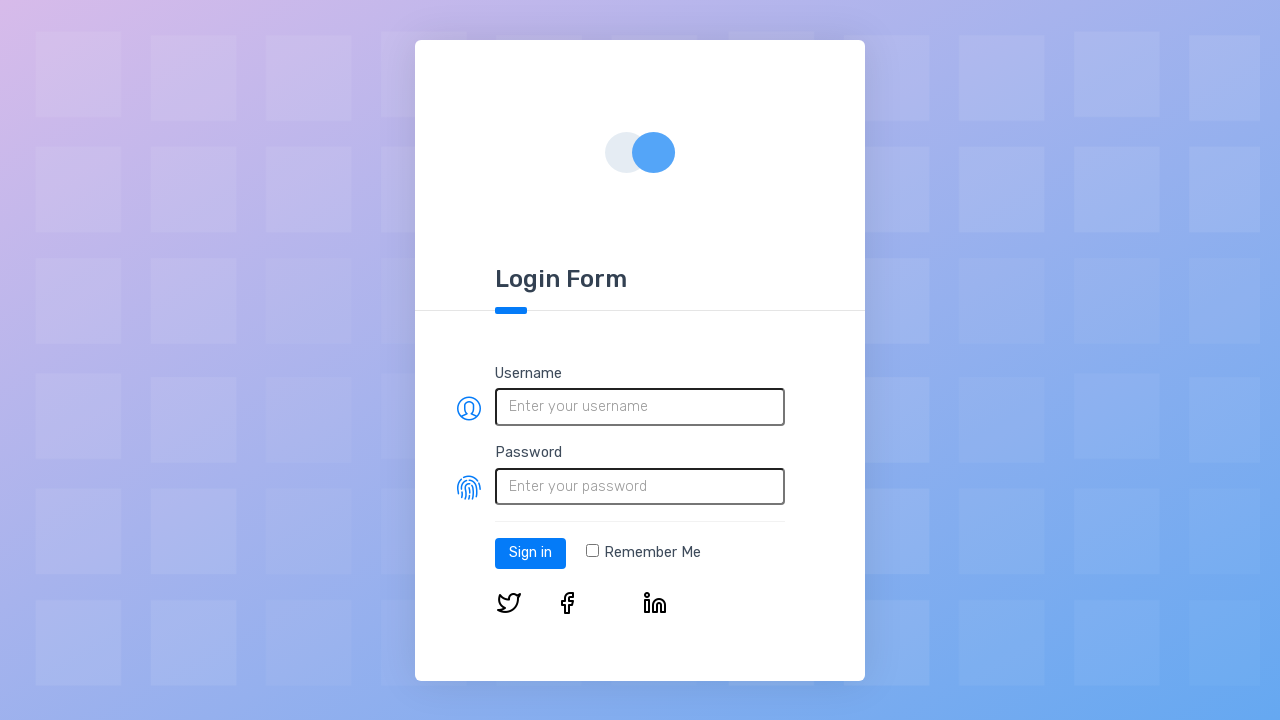

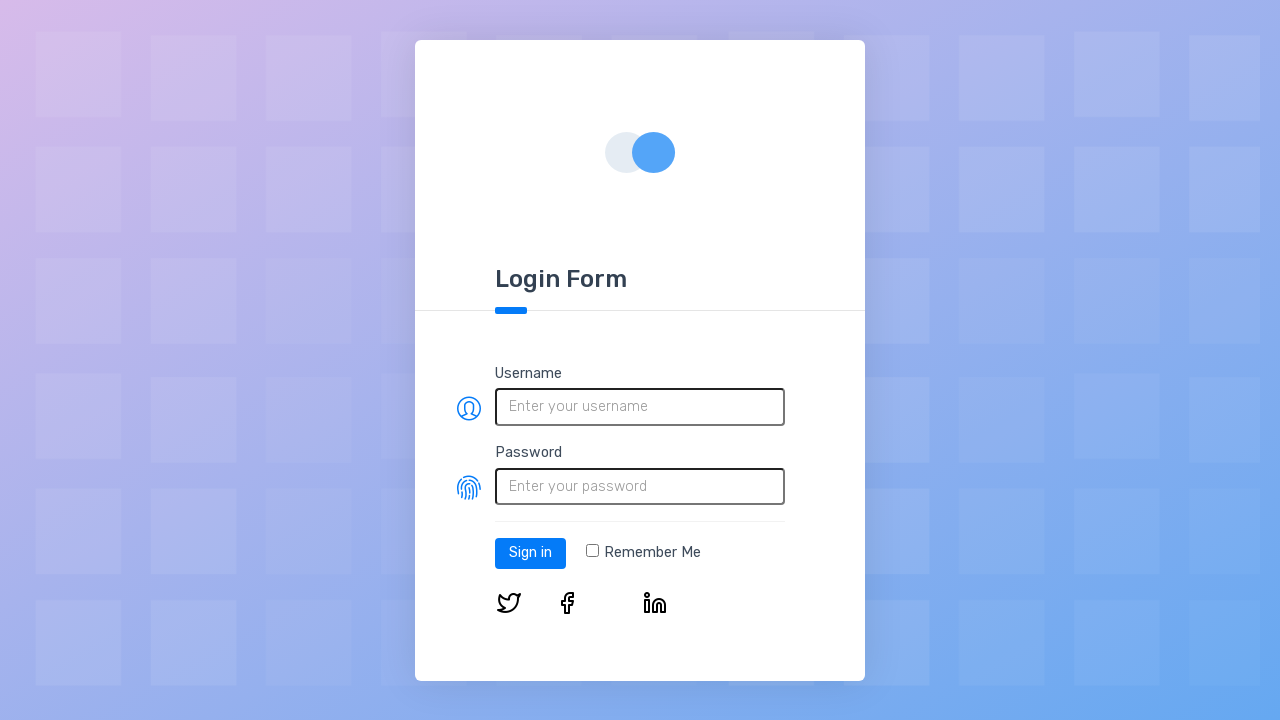